Tests deleting a product from the cart by clicking the remove button and verifying the item is no longer in the cart.

Starting URL: https://dawidmikula.github.io/petStore/cart.html

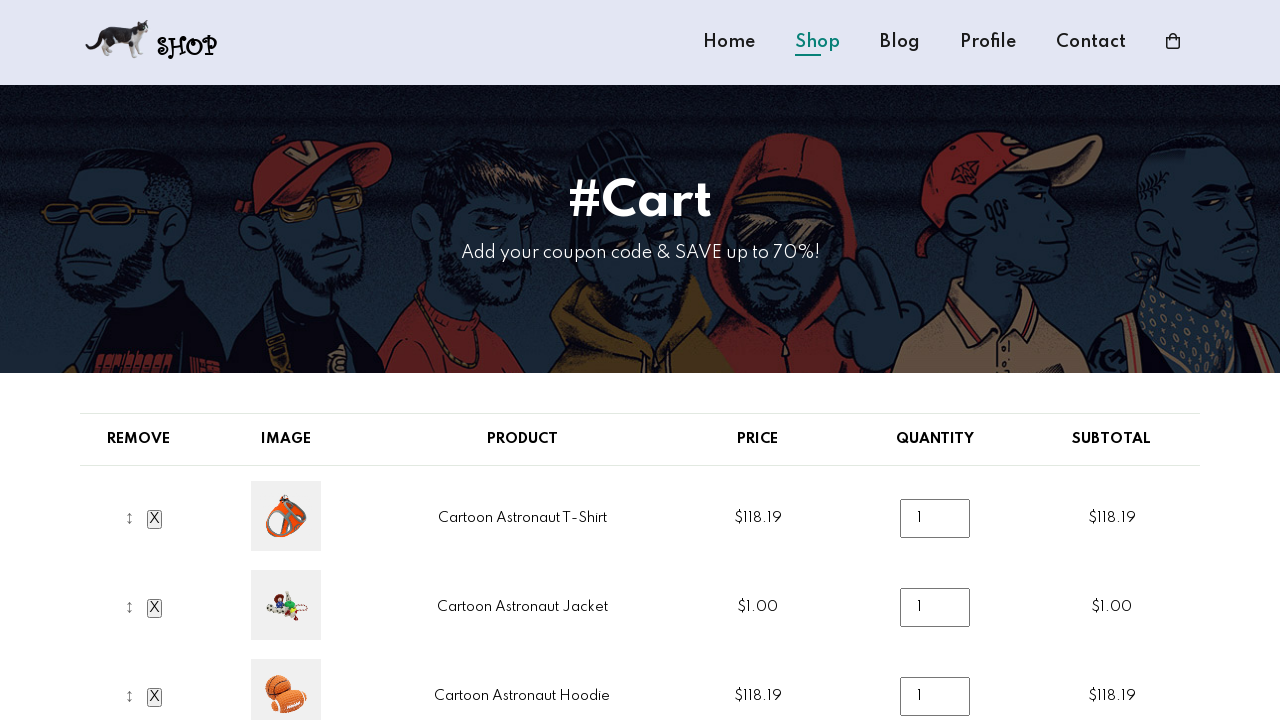

Waited for cart table to load
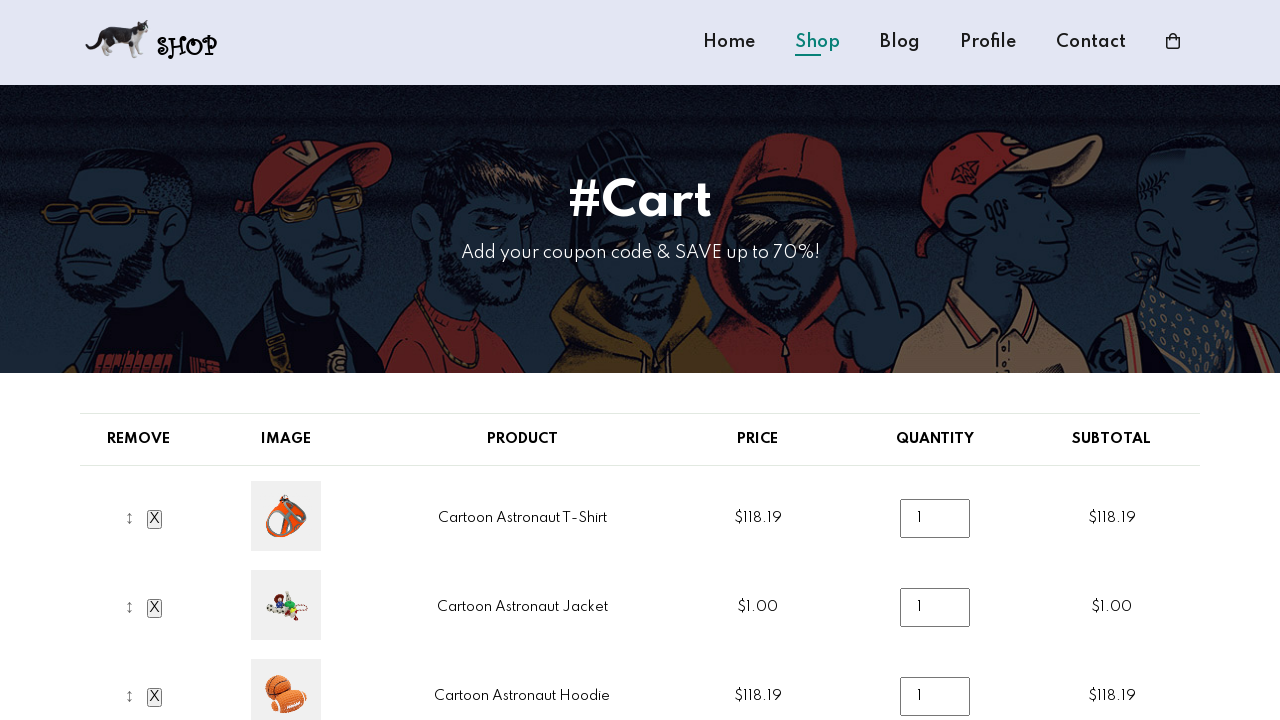

Retrieved all product cells from cart table
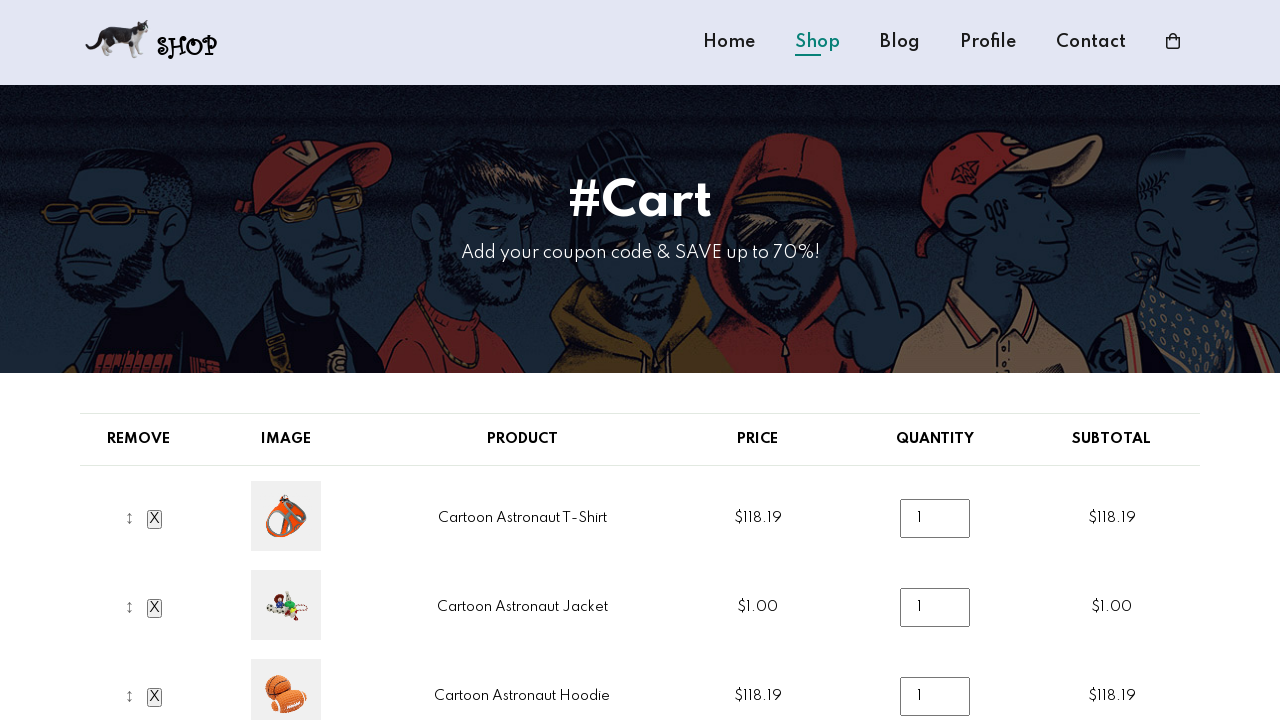

Extracted product names before deletion: ['Cartoon Astronaut T-Shirt', 'Cartoon Astronaut Jacket', 'Cartoon Astronaut Hoodie']
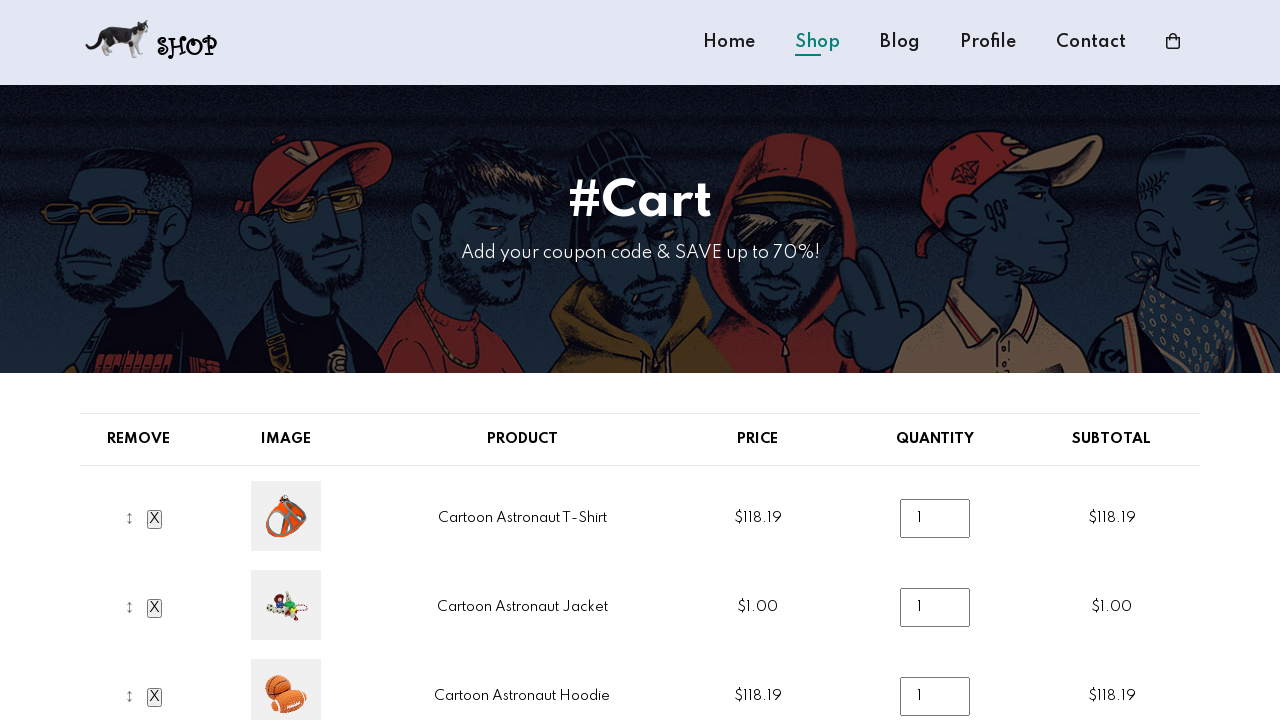

Identified product to delete: 'Cartoon Astronaut Jacket' at index 1
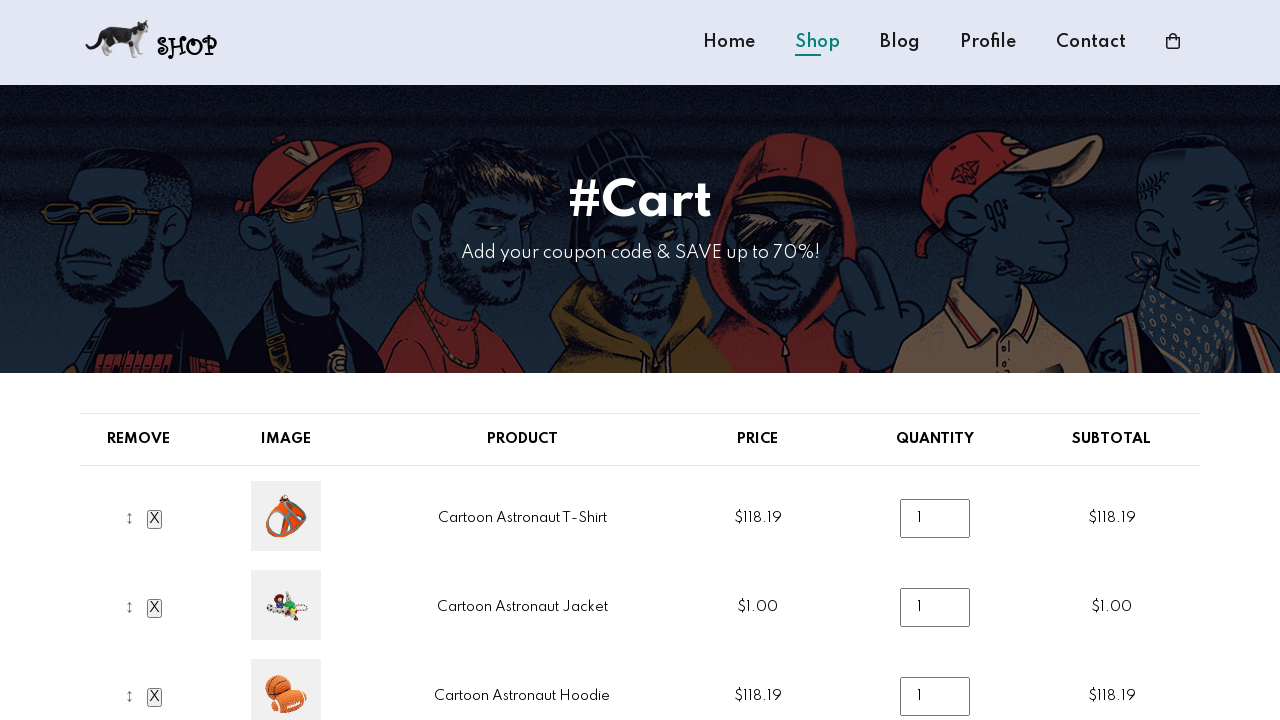

Clicked remove button for product at index 1 at (155, 608) on .remove-item >> nth=1
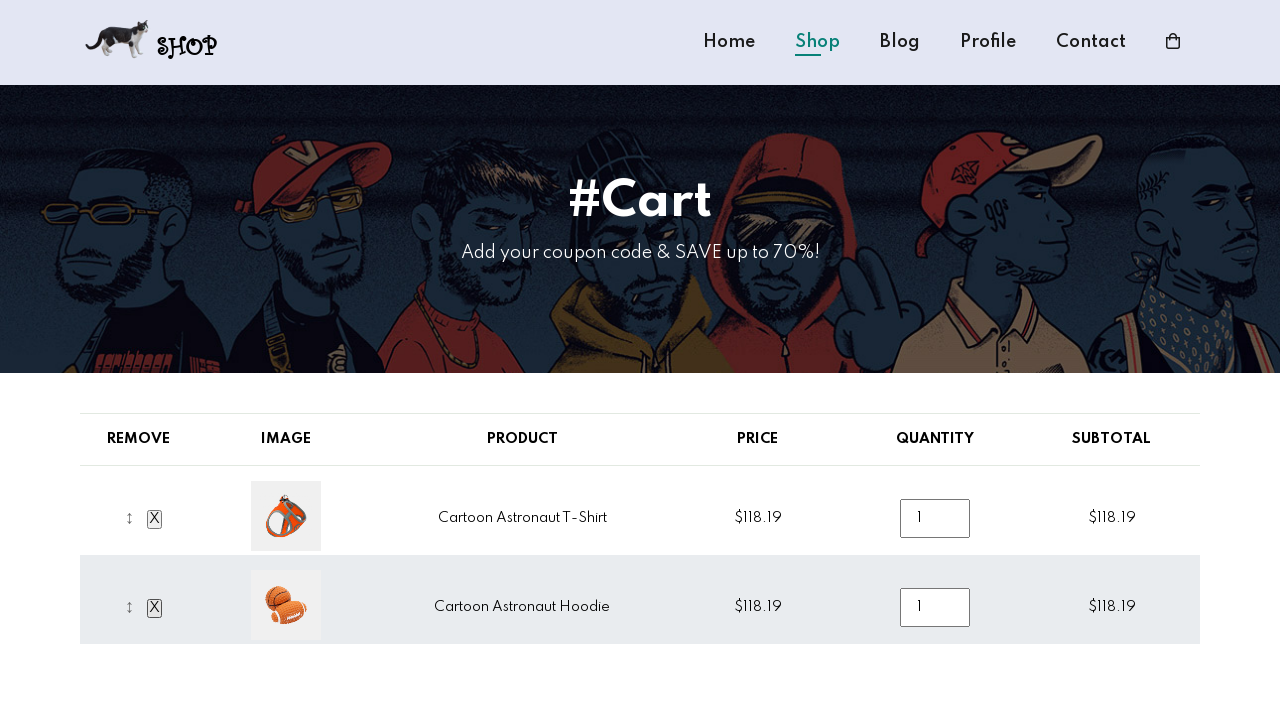

Waited 500ms for page to update after deletion
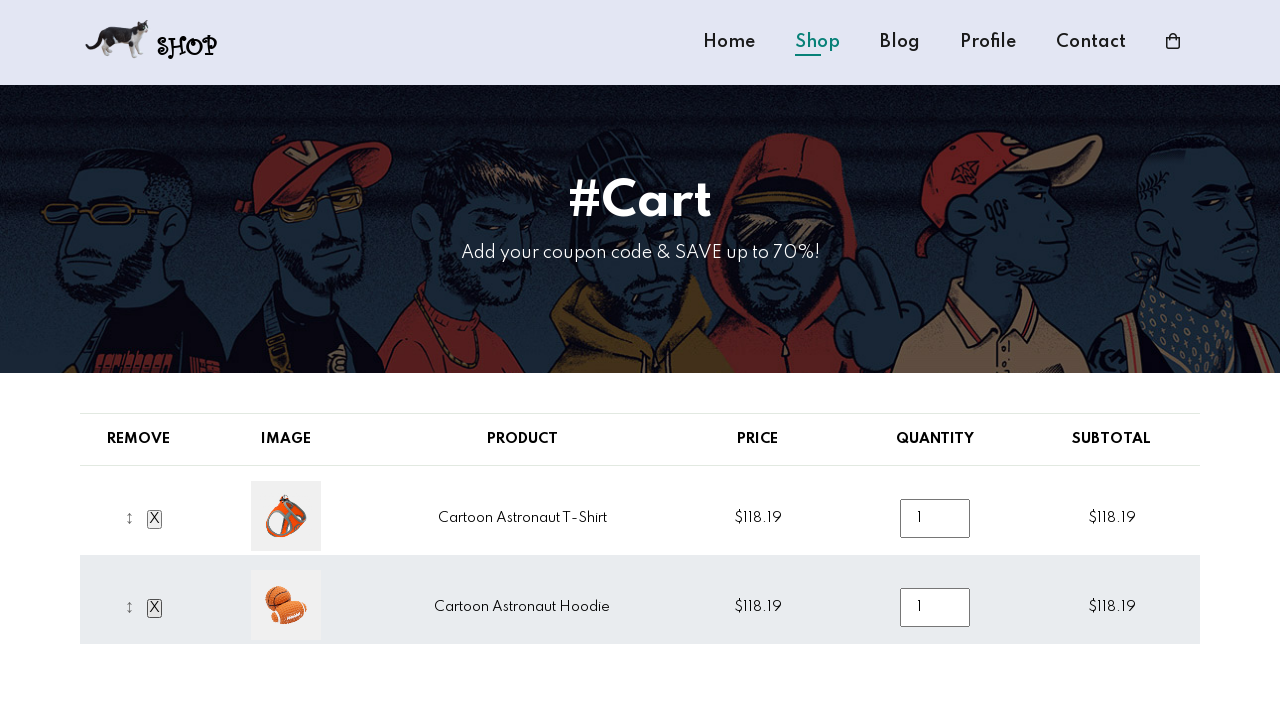

Retrieved product cells from cart table after deletion
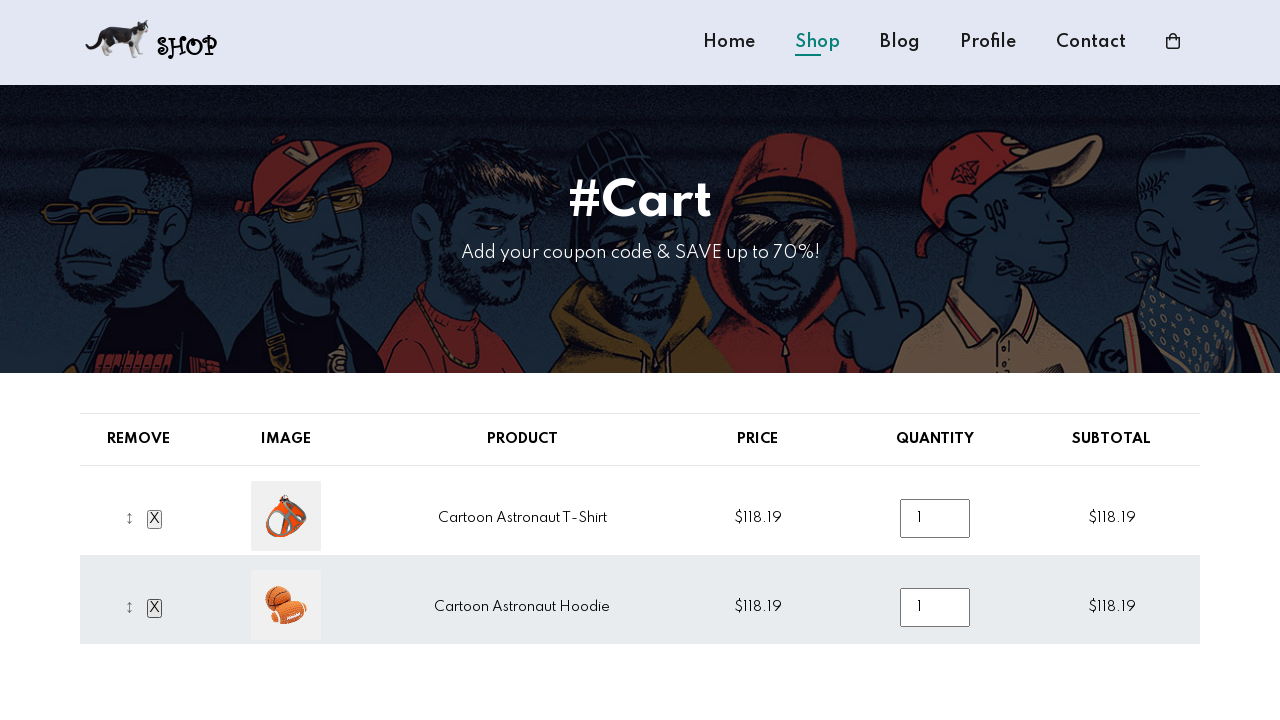

Extracted product names after deletion: ['Cartoon Astronaut T-Shirt', 'Cartoon Astronaut Hoodie']
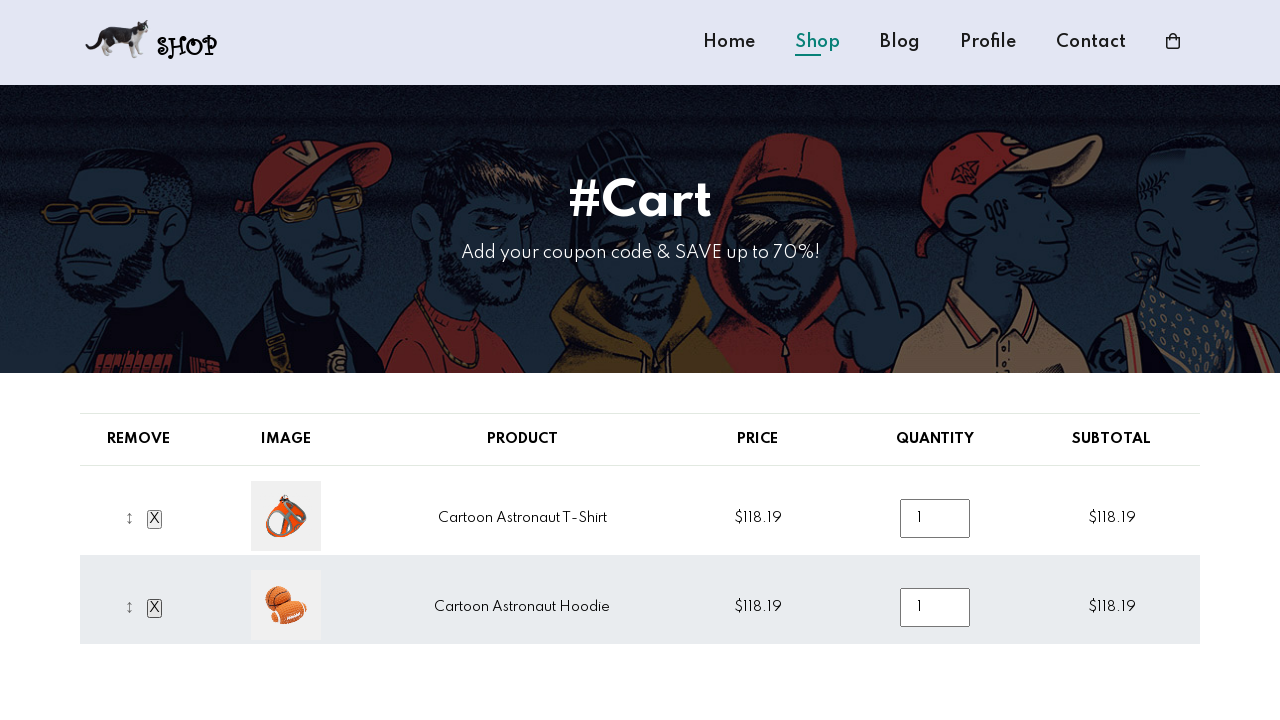

Verified that product 'Cartoon Astronaut Jacket' was successfully removed from cart
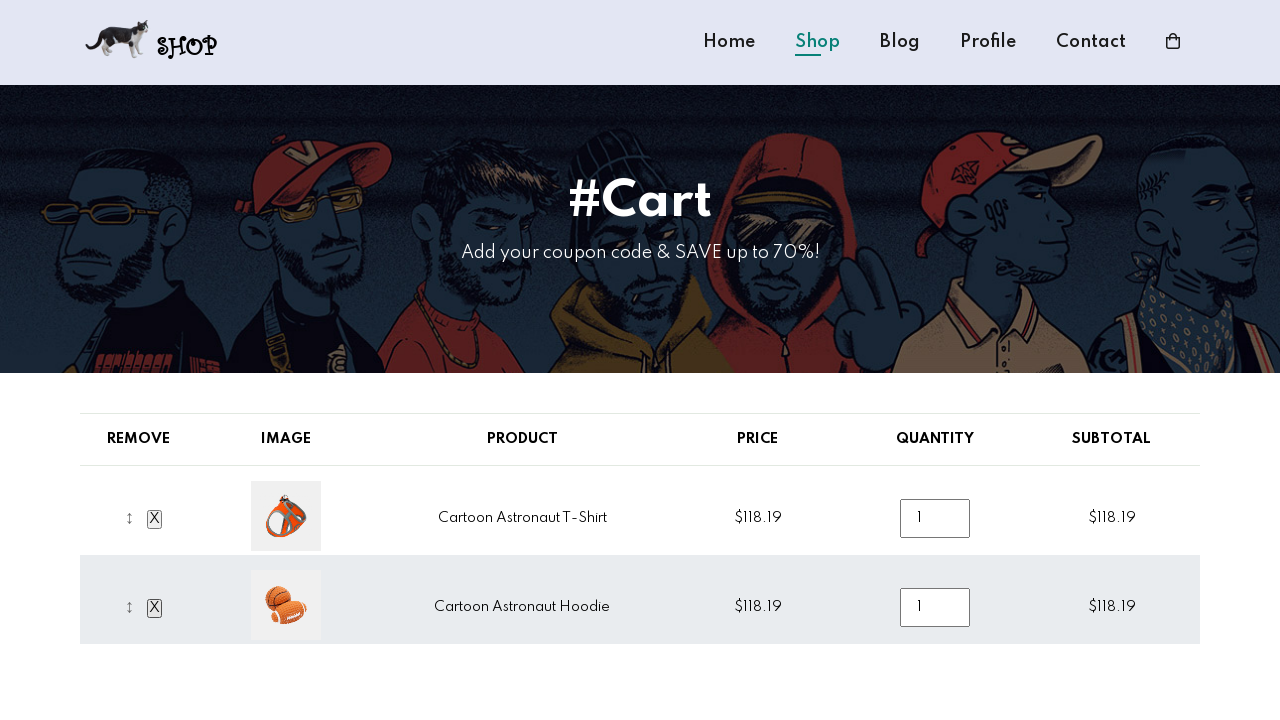

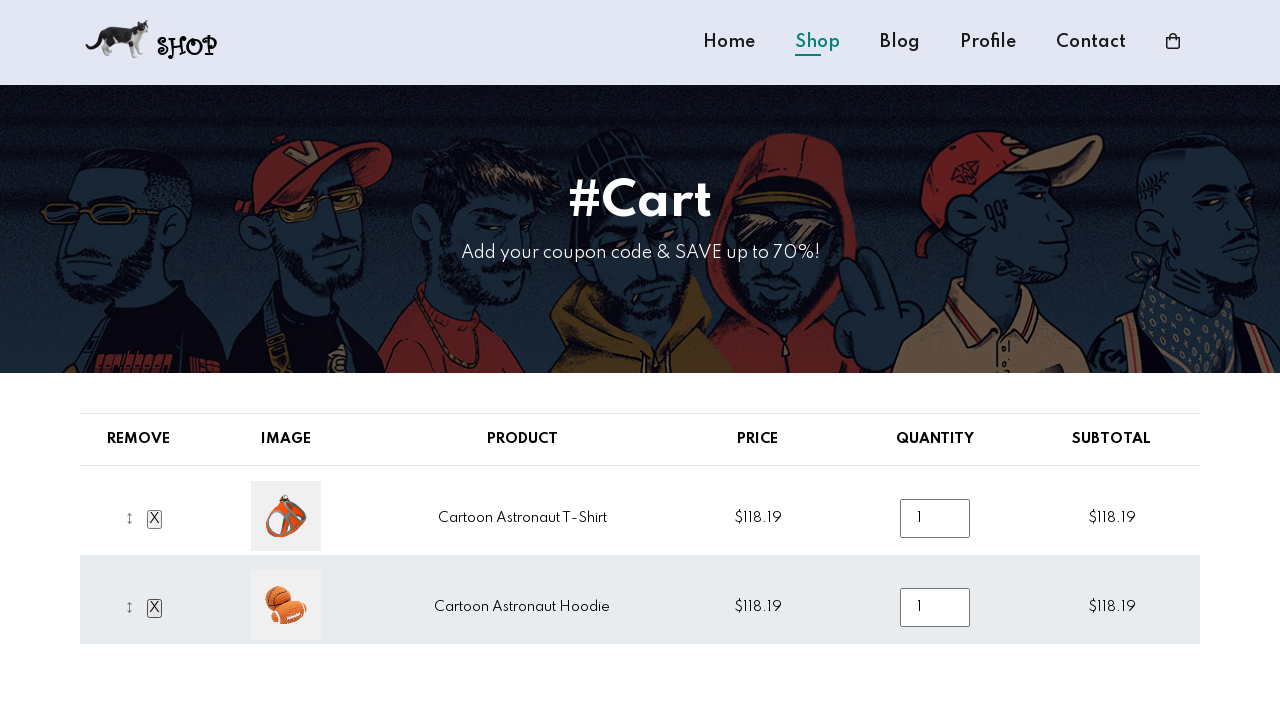